Tests frame handling by switching between single and nested iframes, entering text in input fields within different frames

Starting URL: http://demo.automationtesting.in/Frames.html

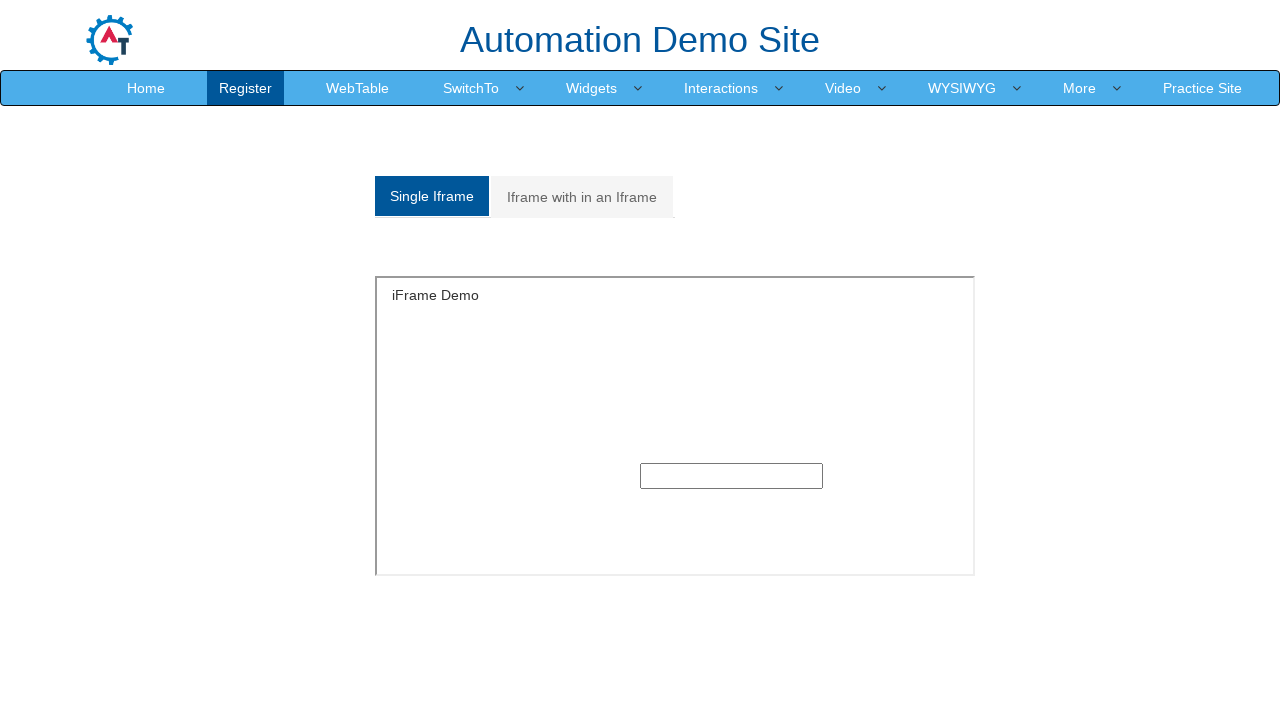

Located single frame by name 'SingleFrame'
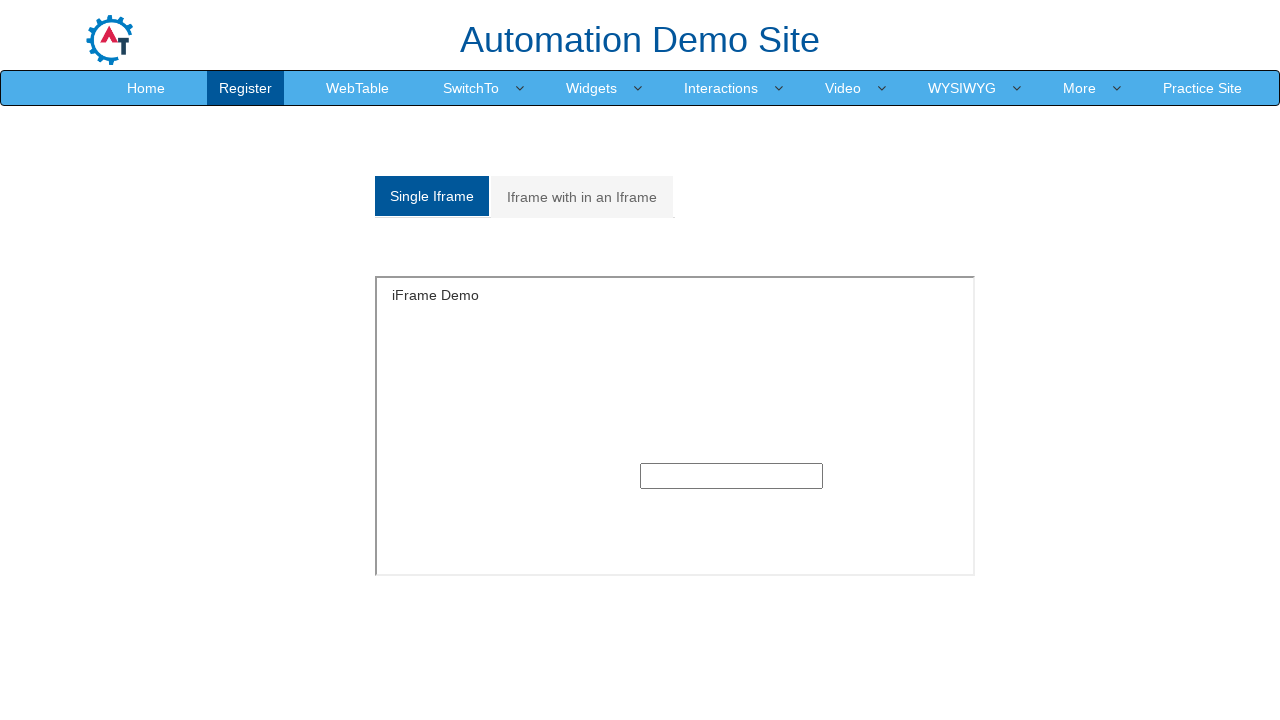

Filled text input in single frame with 'dhanush frames program' on input[type='text']
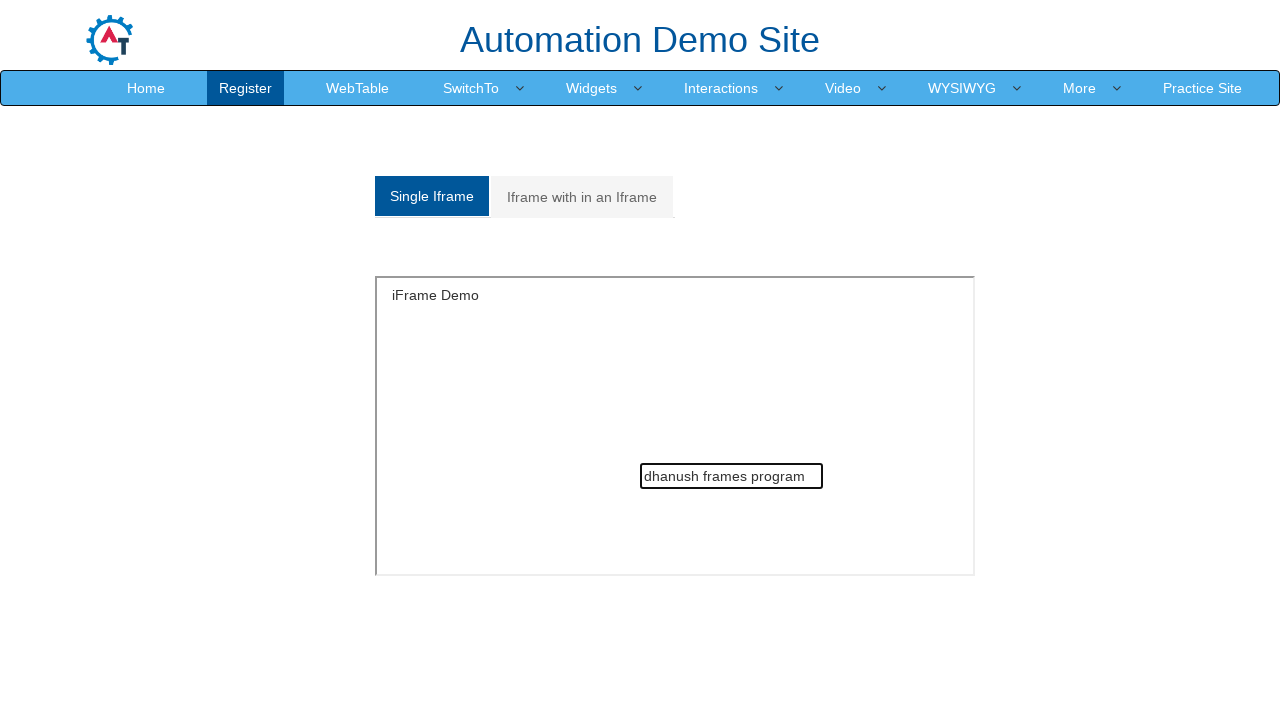

Clicked on second tab to switch to nested frames section at (582, 197) on (//a[@class='analystic'])[2]
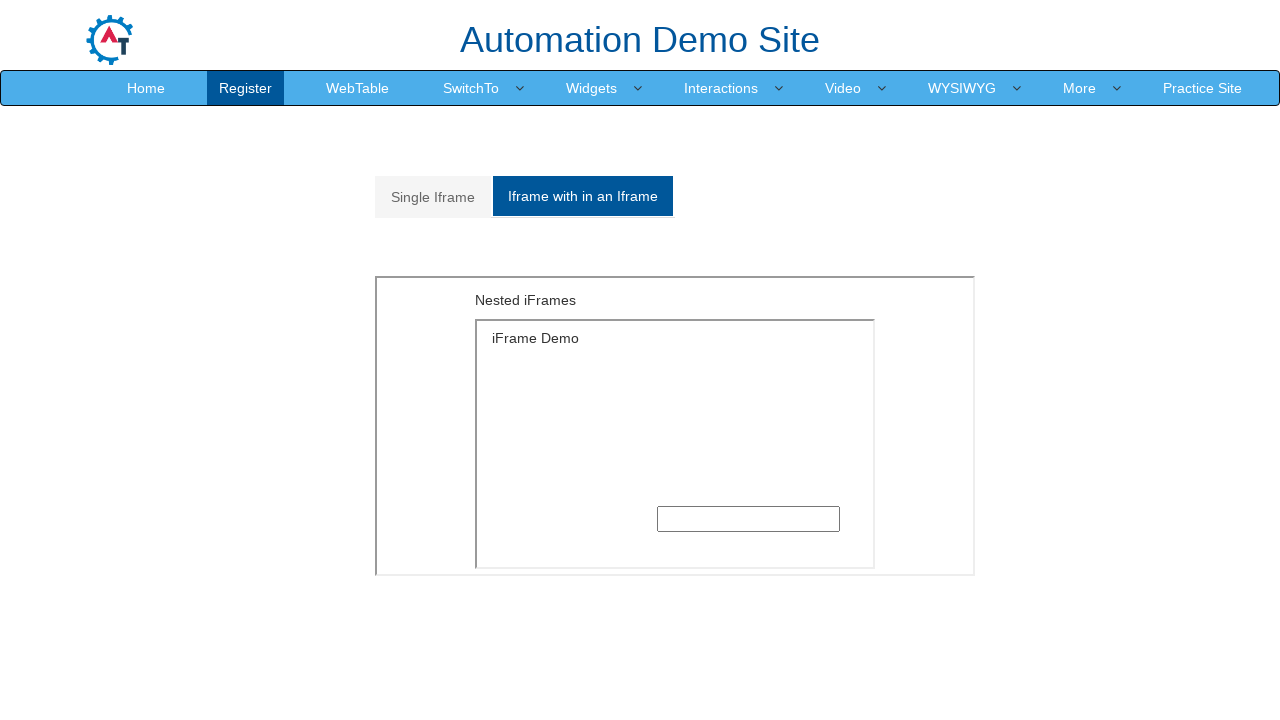

Located outer frame with src='MultipleFrames.html'
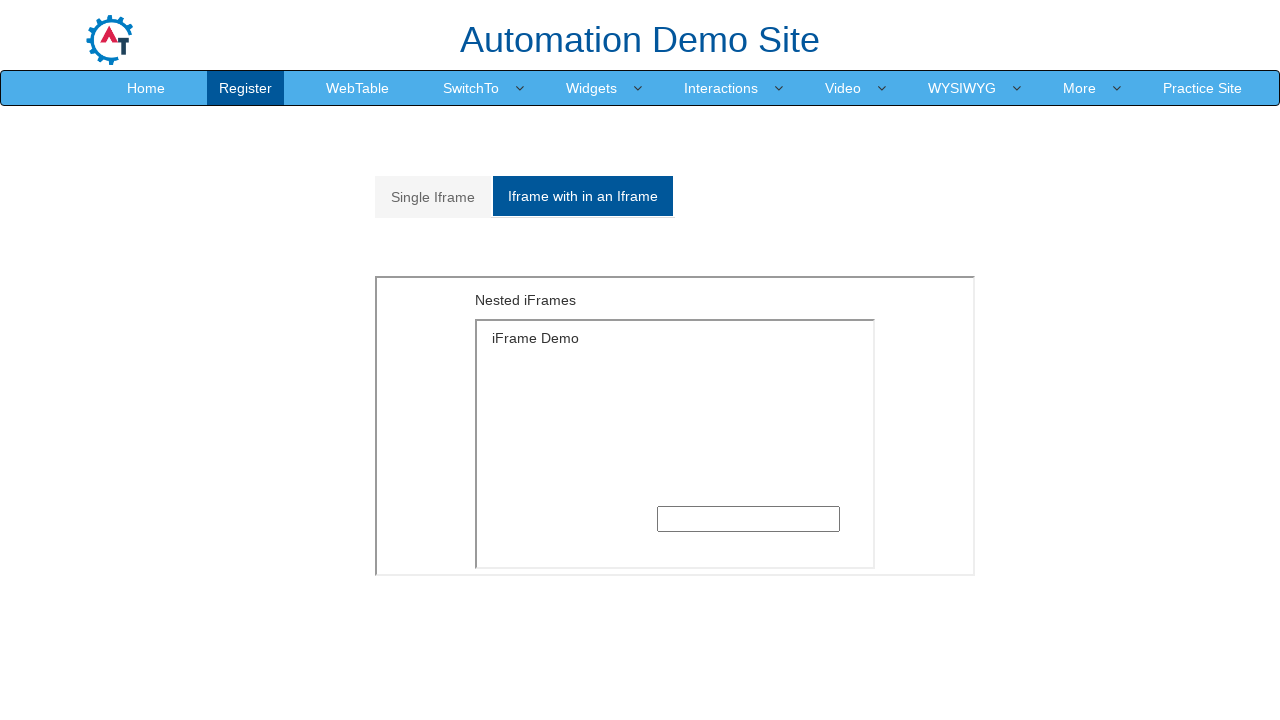

Located inner frame with src='SingleFrame.html' within outer frame
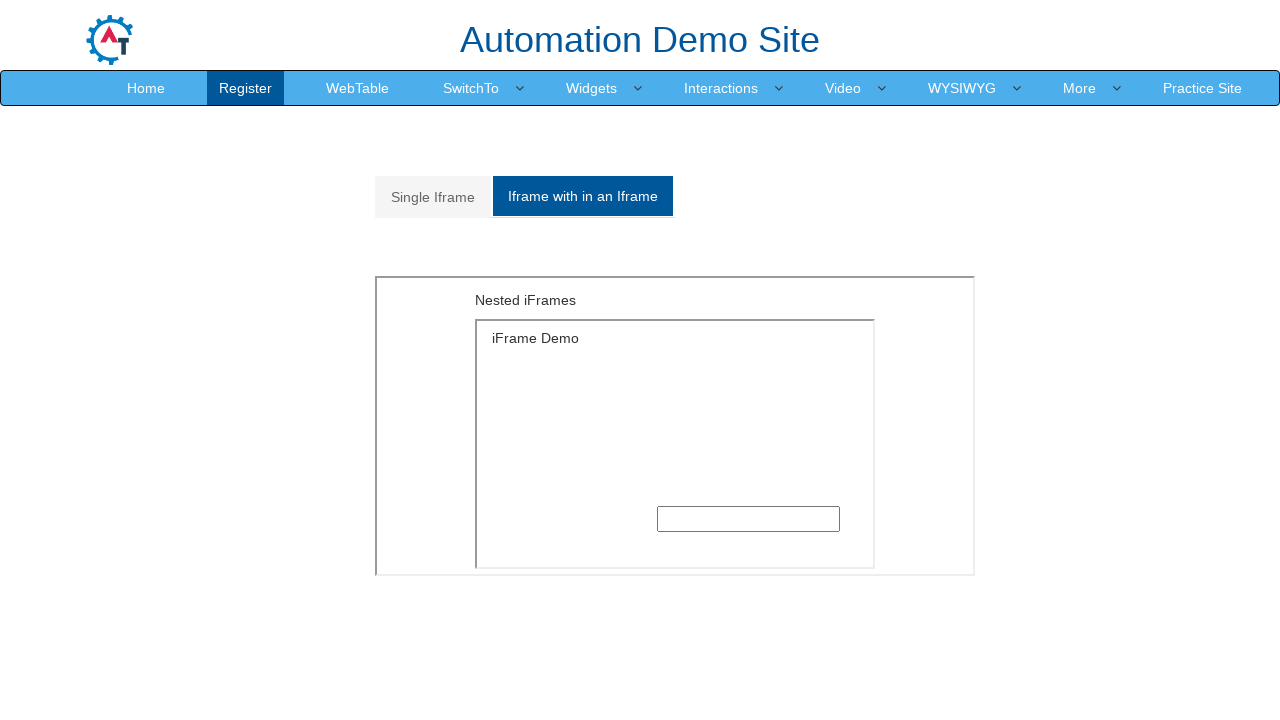

Filled text input in nested frame with 'paravala selenium easya than eruku' on iframe[src='MultipleFrames.html'] >> nth=0 >> internal:control=enter-frame >> if
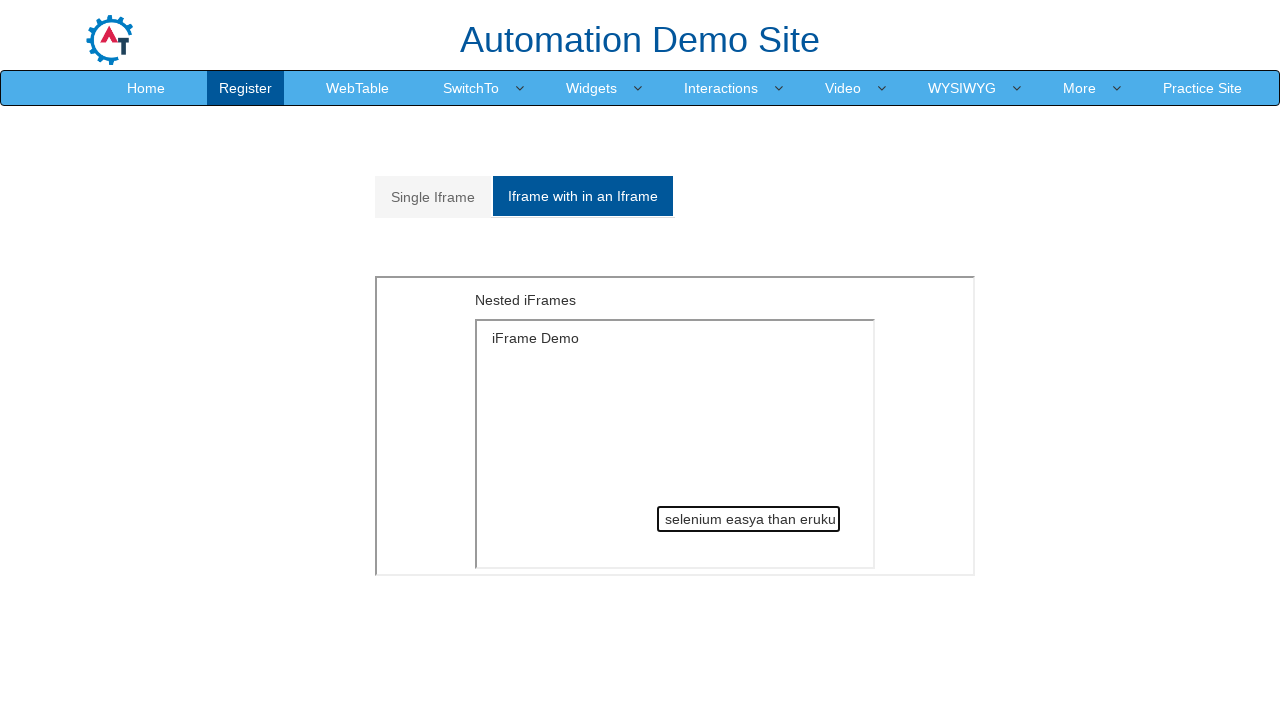

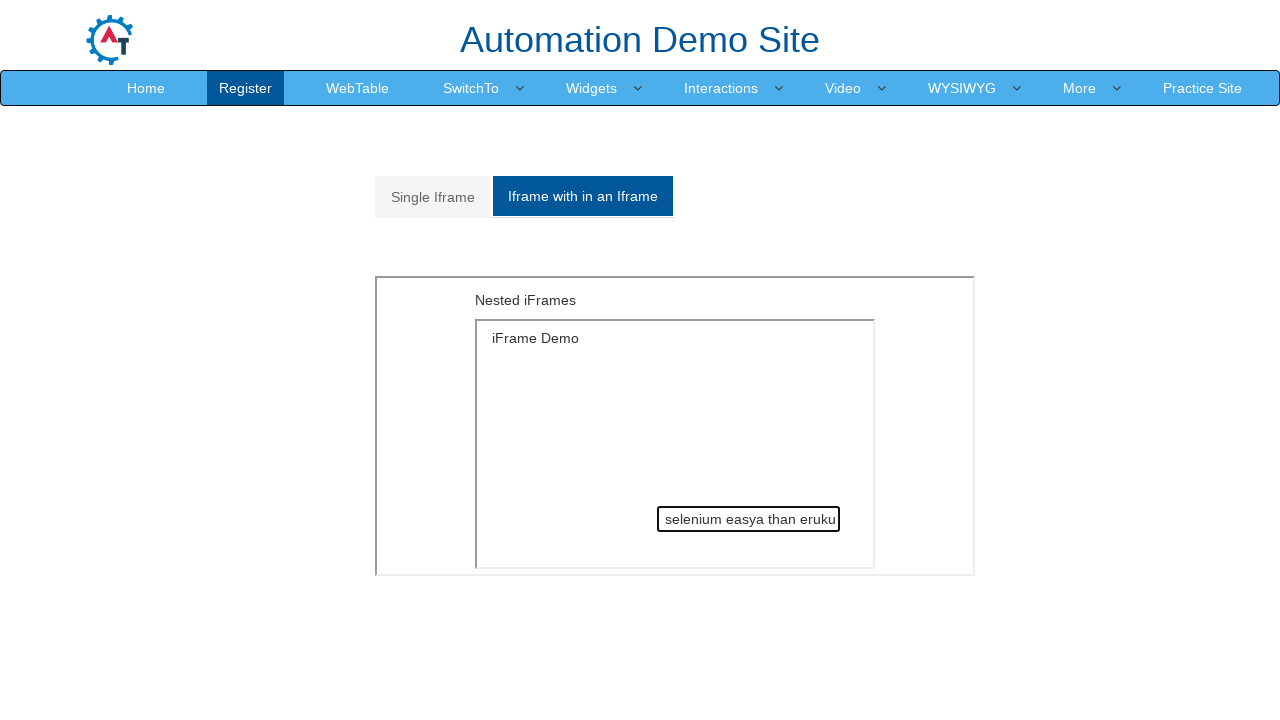